Tests clearing the complete state of all items by checking then unchecking toggle all

Starting URL: https://demo.playwright.dev/todomvc

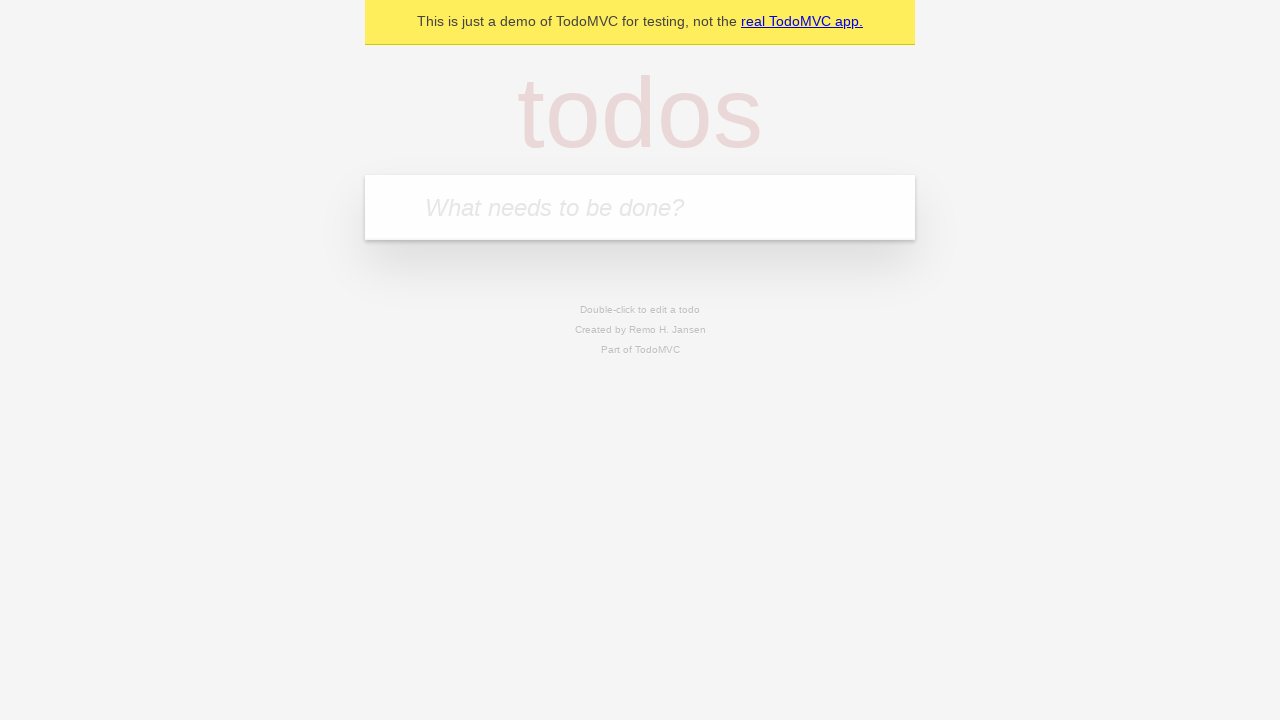

Filled first todo: 'buy some cheese' on internal:attr=[placeholder="What needs to be done?"i]
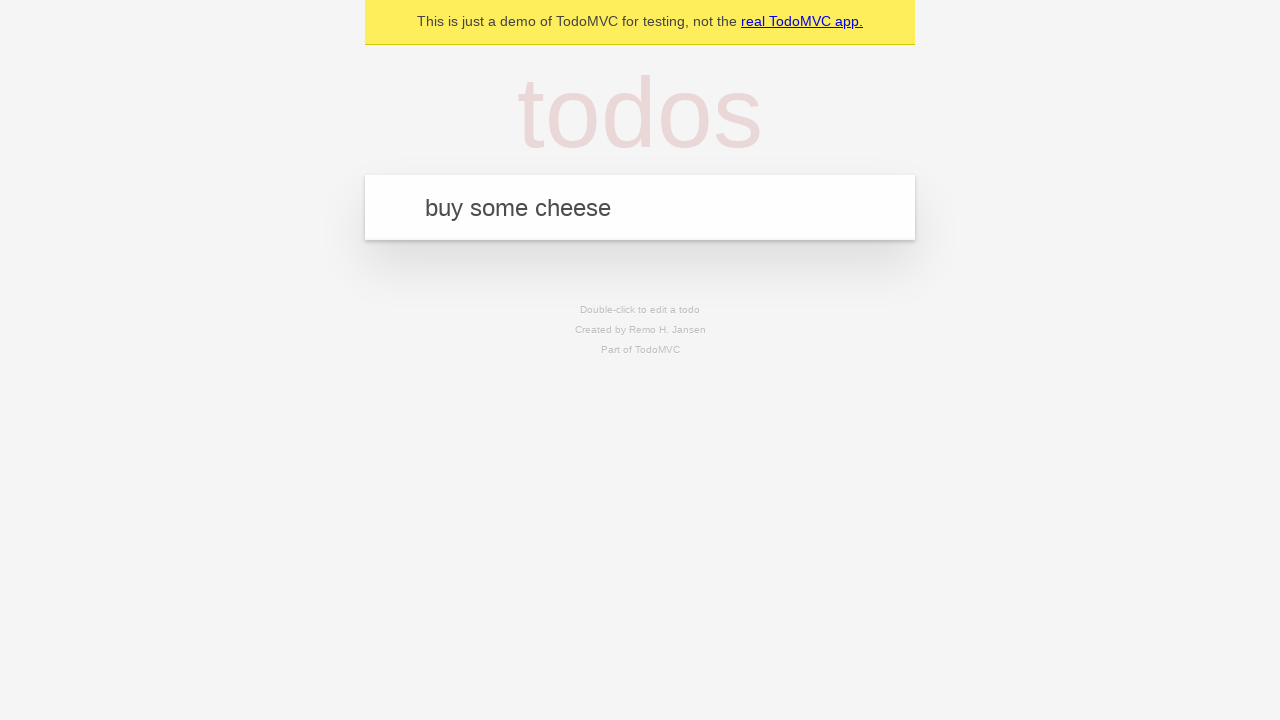

Pressed Enter to create first todo on internal:attr=[placeholder="What needs to be done?"i]
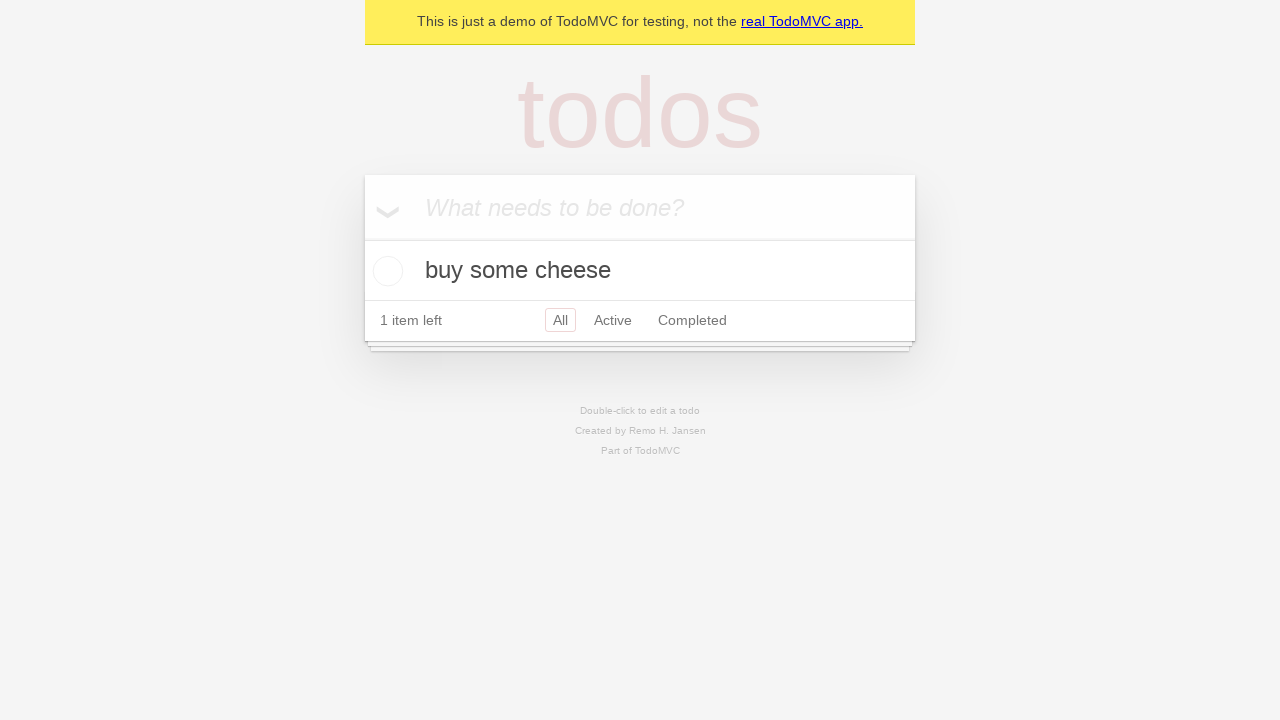

Filled second todo: 'feed the cat' on internal:attr=[placeholder="What needs to be done?"i]
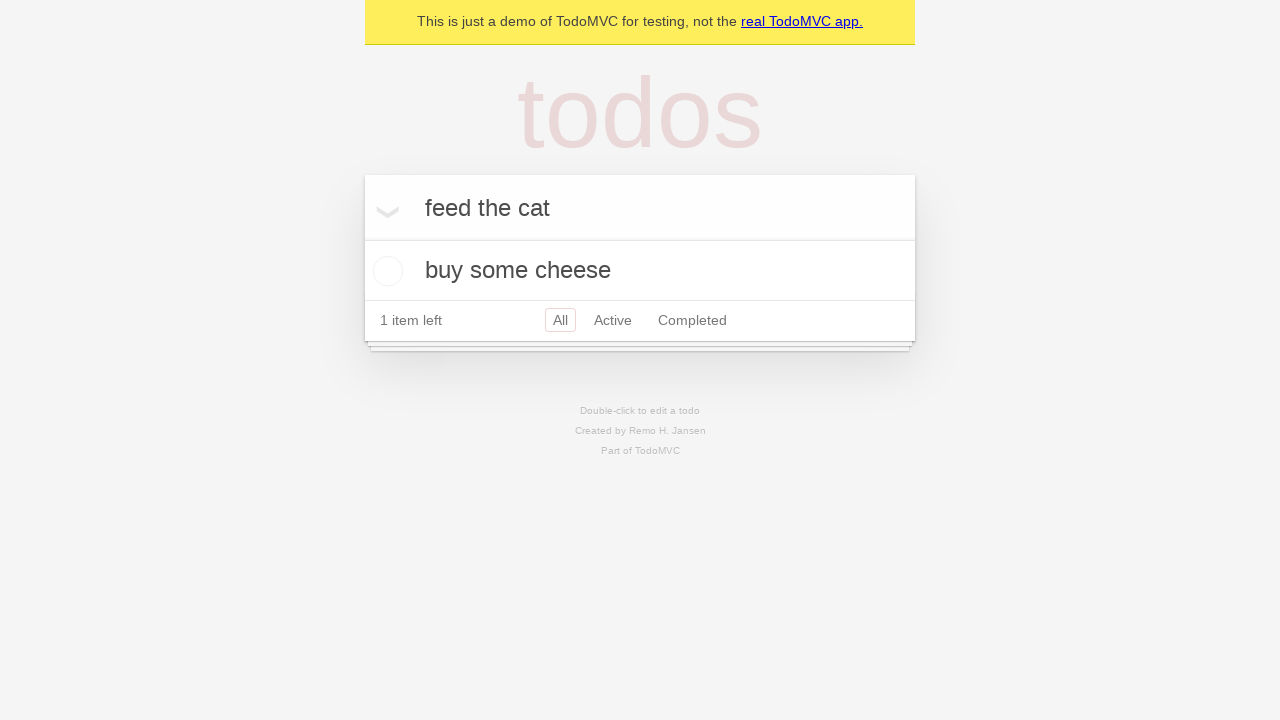

Pressed Enter to create second todo on internal:attr=[placeholder="What needs to be done?"i]
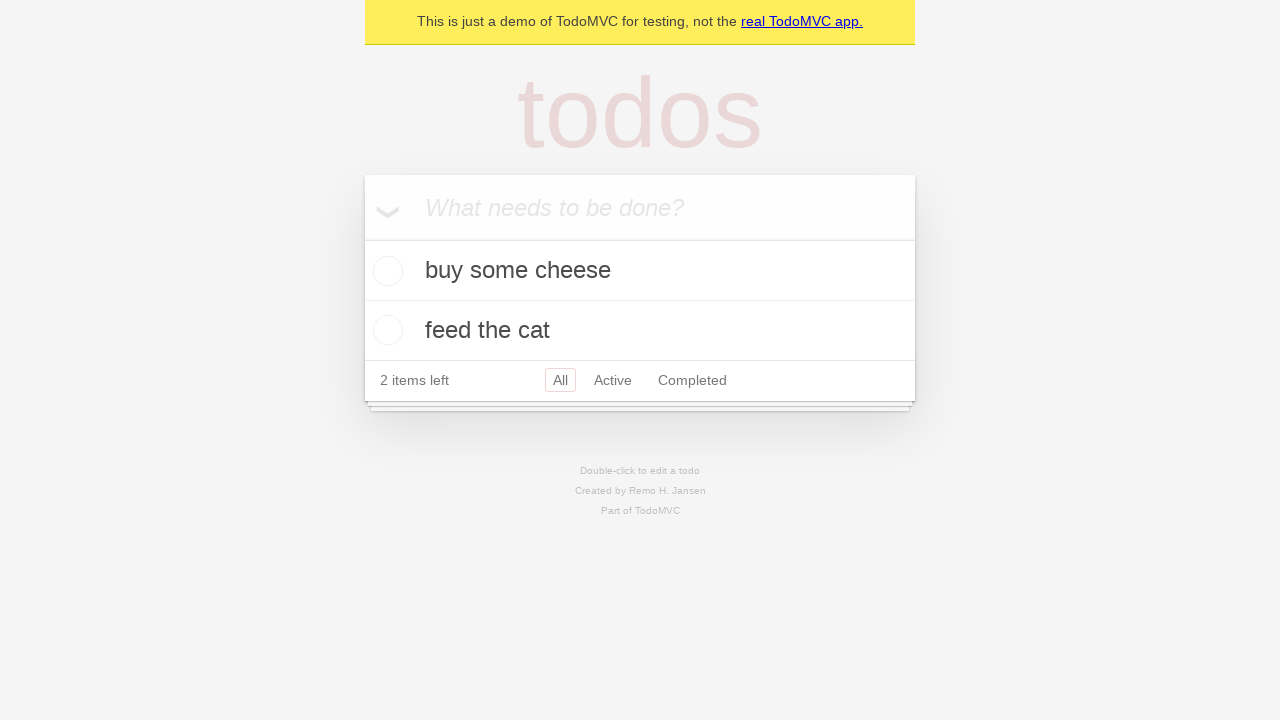

Filled third todo: 'book a doctors appointment' on internal:attr=[placeholder="What needs to be done?"i]
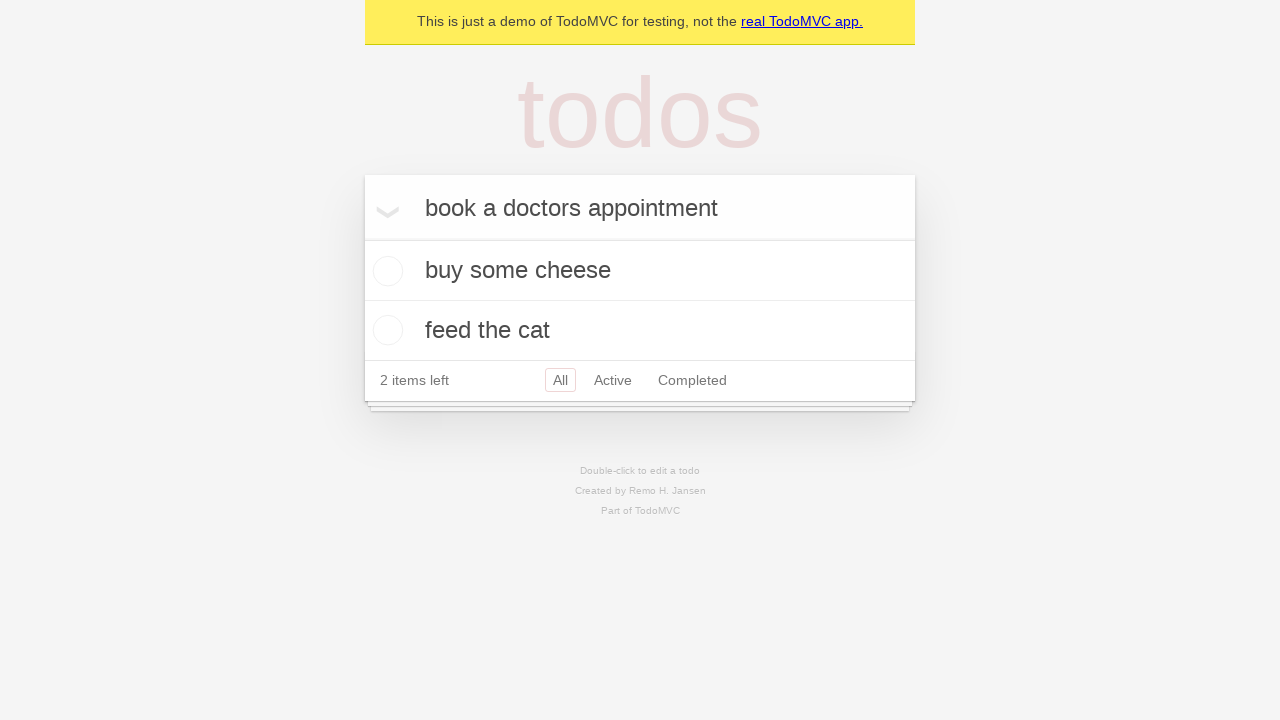

Pressed Enter to create third todo on internal:attr=[placeholder="What needs to be done?"i]
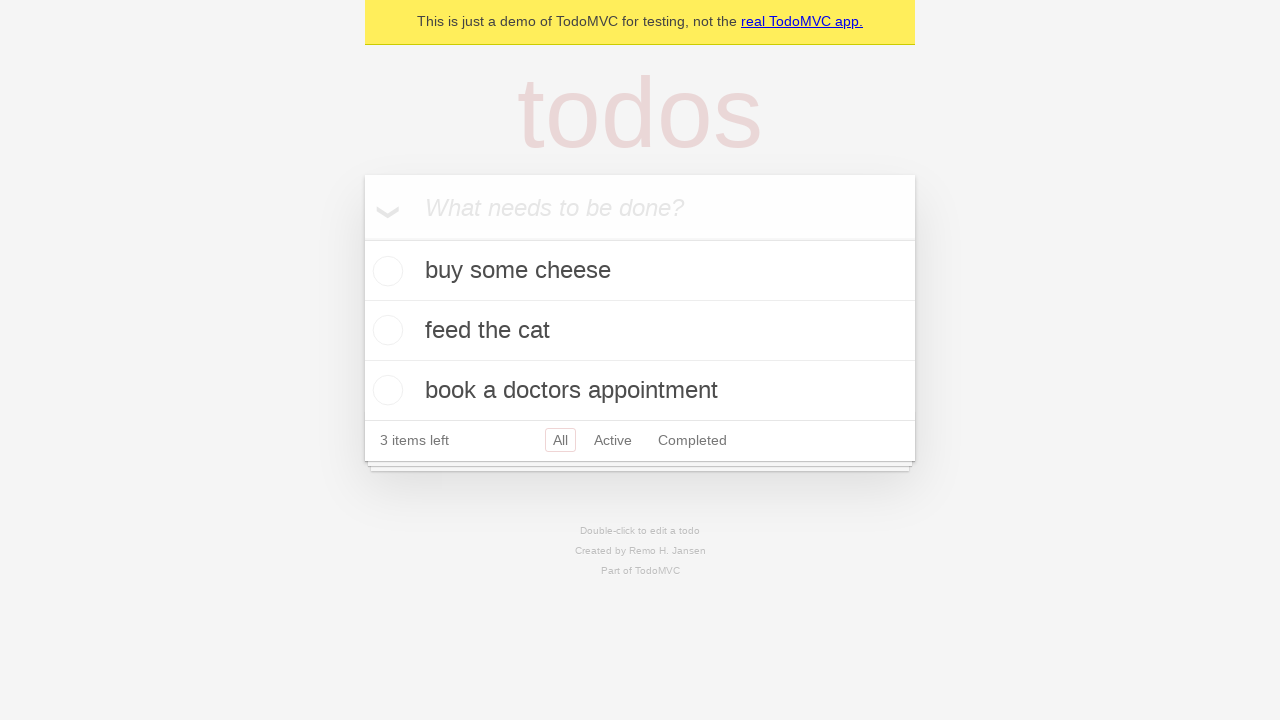

Verified all 3 todos were created and displayed
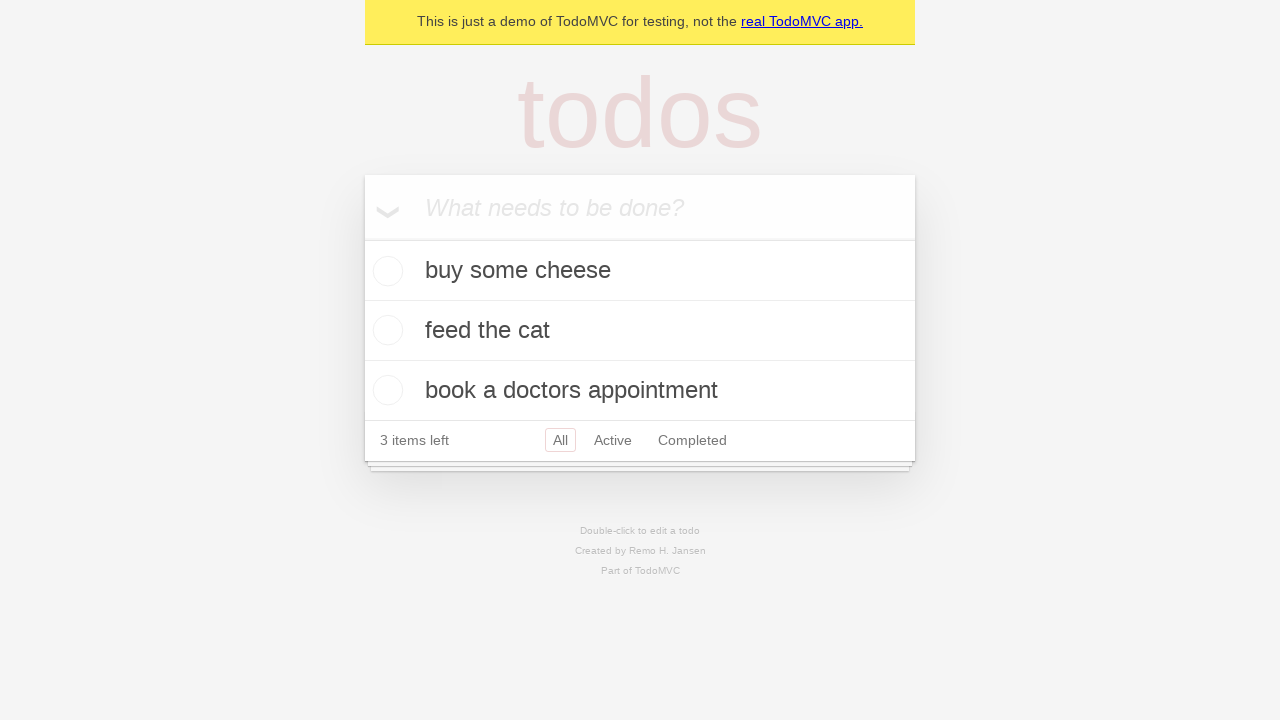

Clicked toggle all to mark all items as complete at (362, 238) on internal:label="Mark all as complete"i
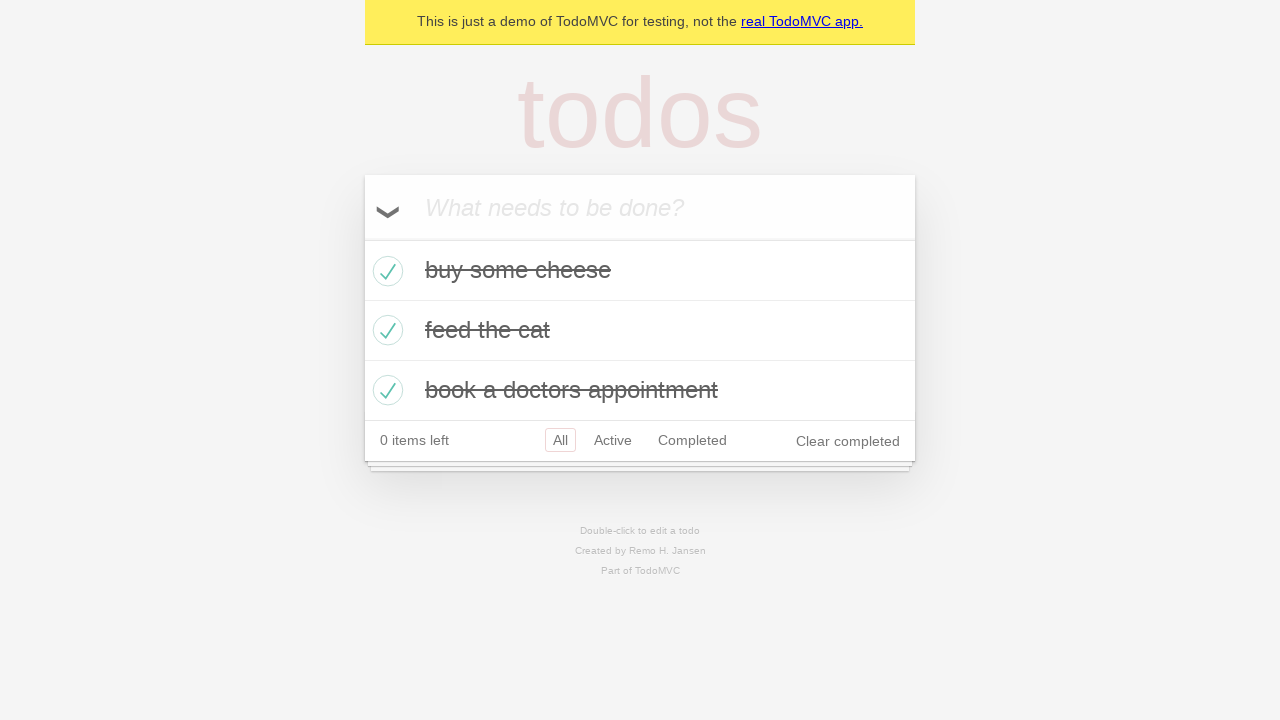

Waited 200ms for state update
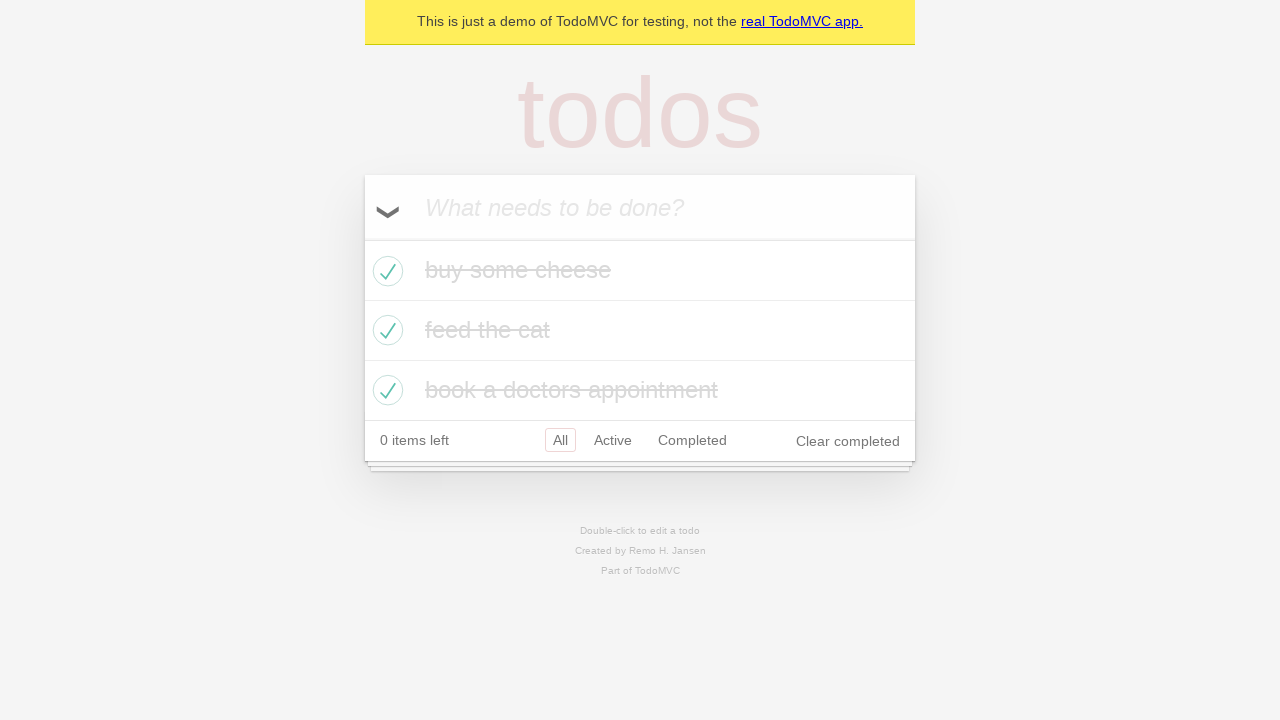

Clicked toggle all to uncheck and clear complete state of all items at (362, 238) on internal:label="Mark all as complete"i
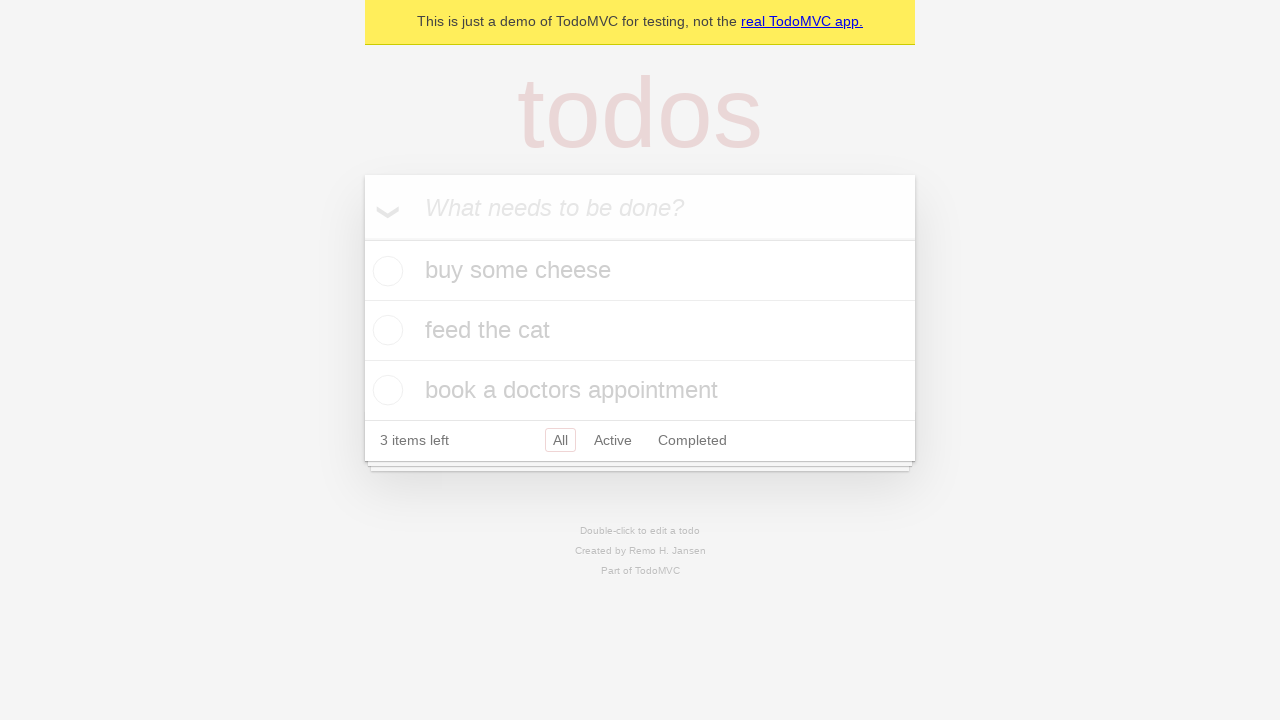

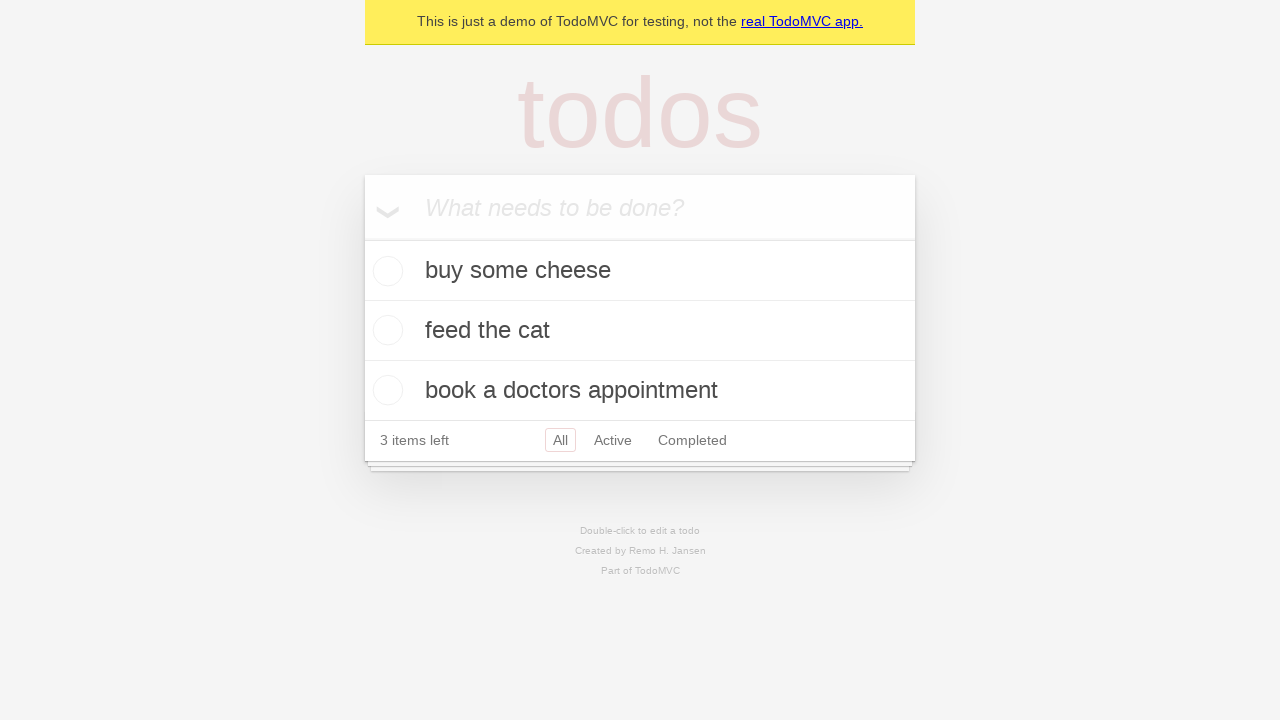